Tests the FAQ accordion by clicking the "I want several scooters" question and verifying the answer appears

Starting URL: https://qa-scooter.praktikum-services.ru/

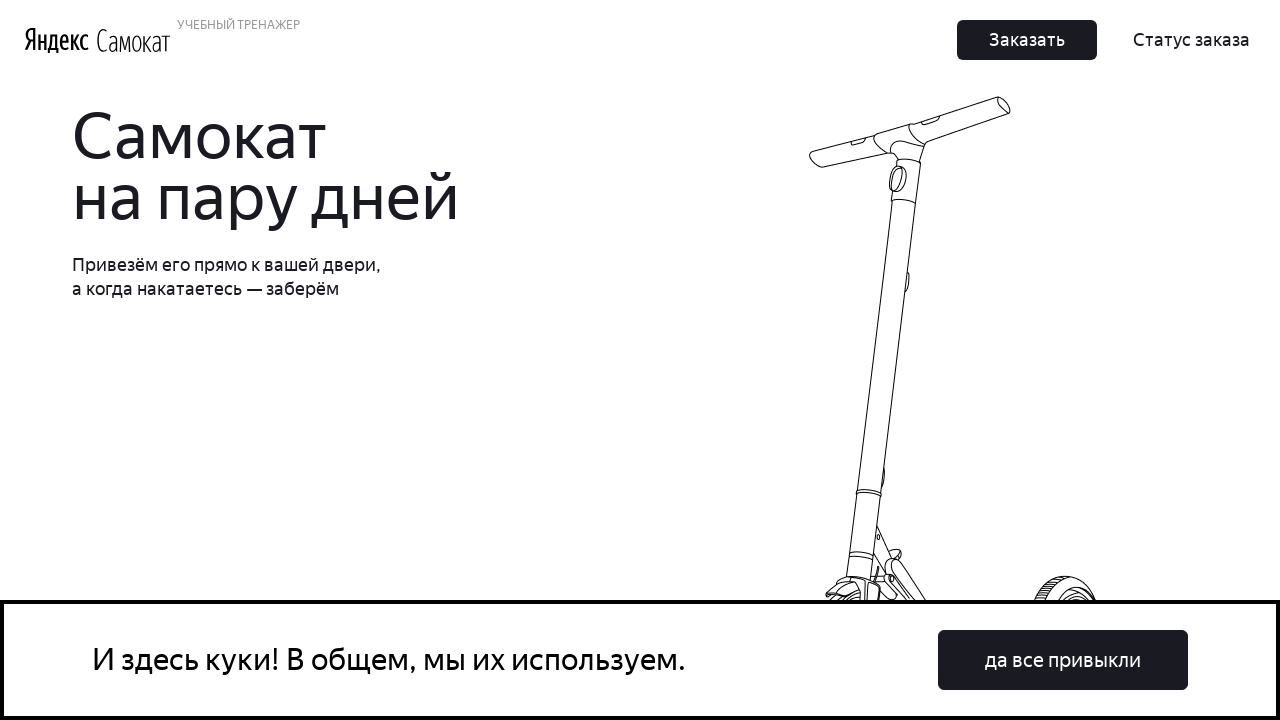

Scrolled to FAQ accordion section with 'I want several scooters' question
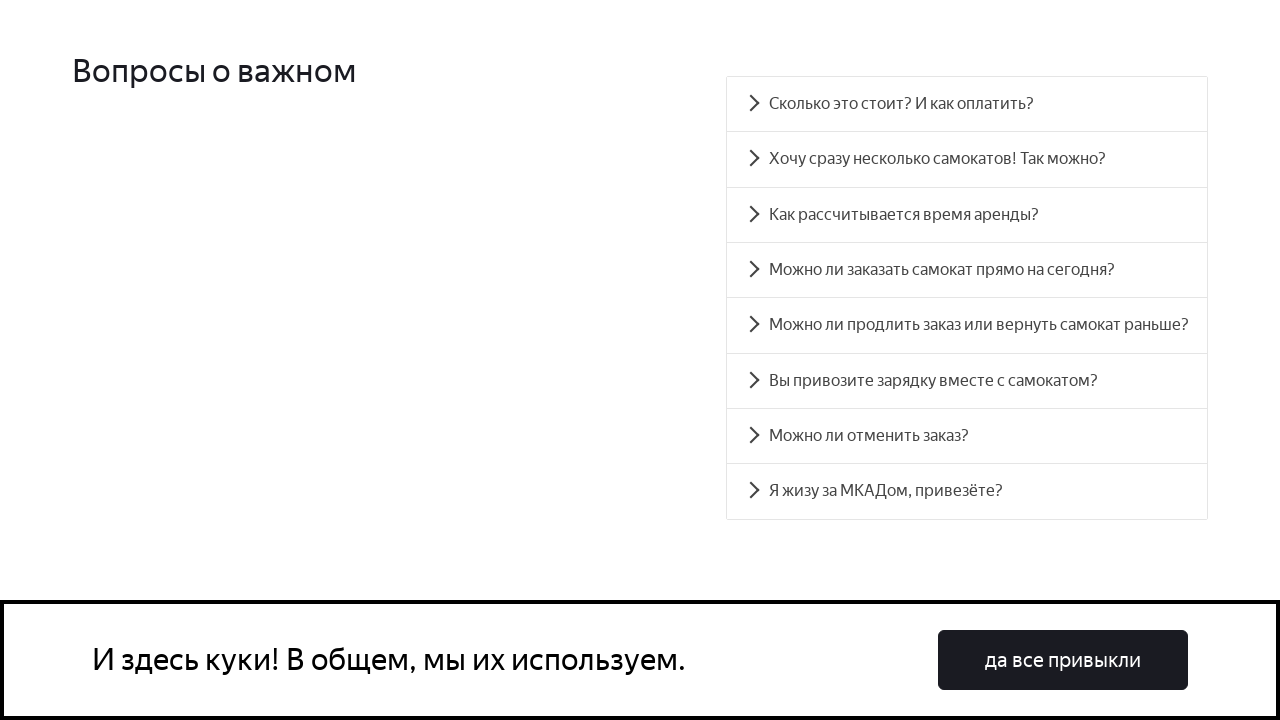

Clicked on 'I want several scooters' FAQ question at (967, 159) on #accordion__heading-1
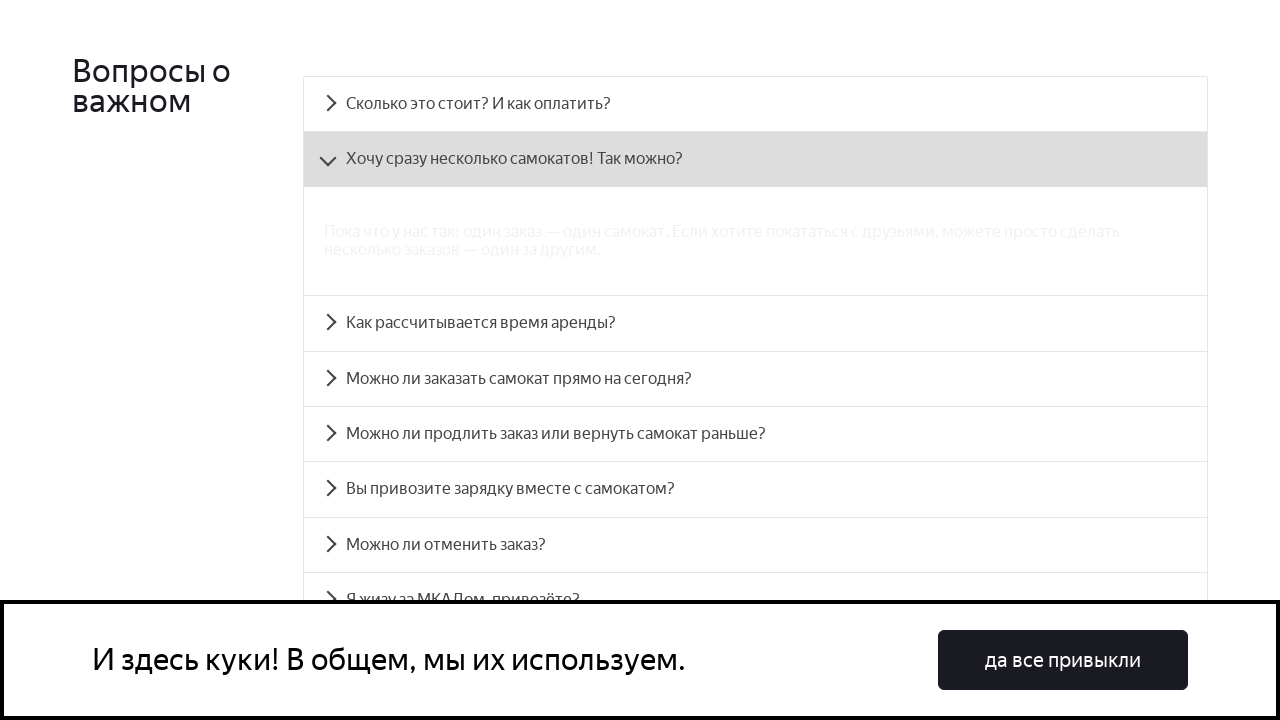

FAQ answer appeared and is now visible
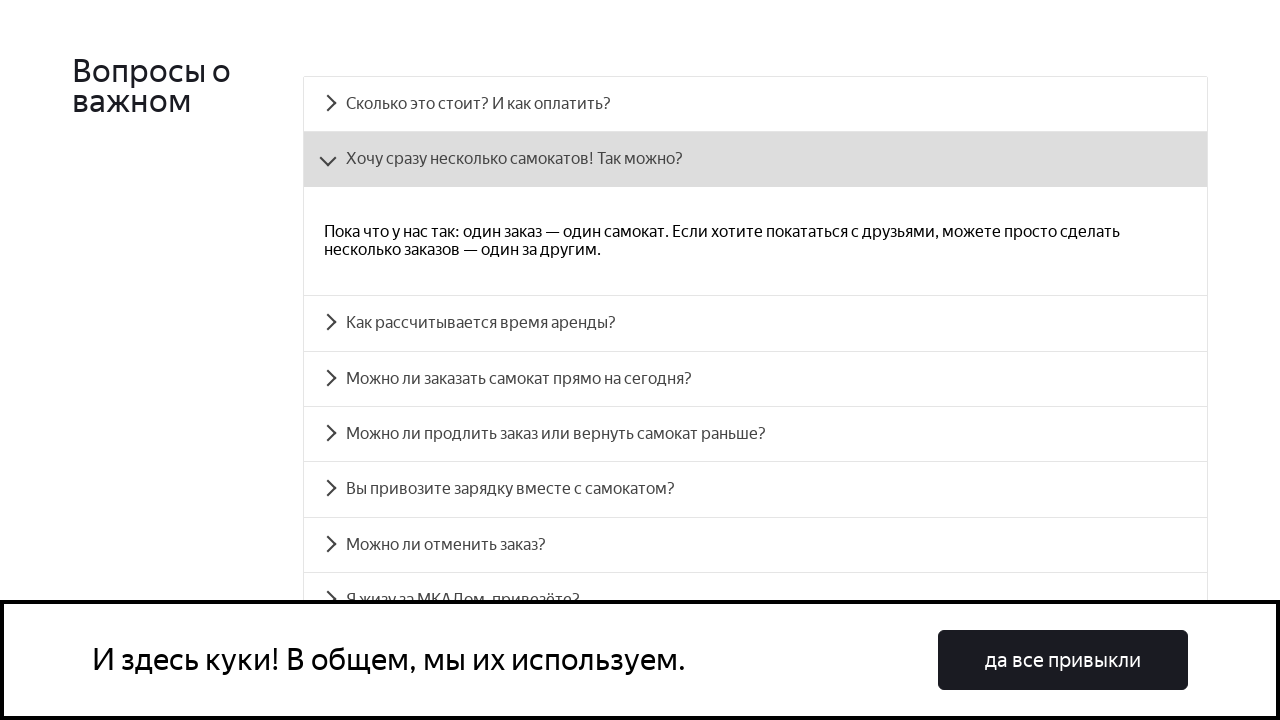

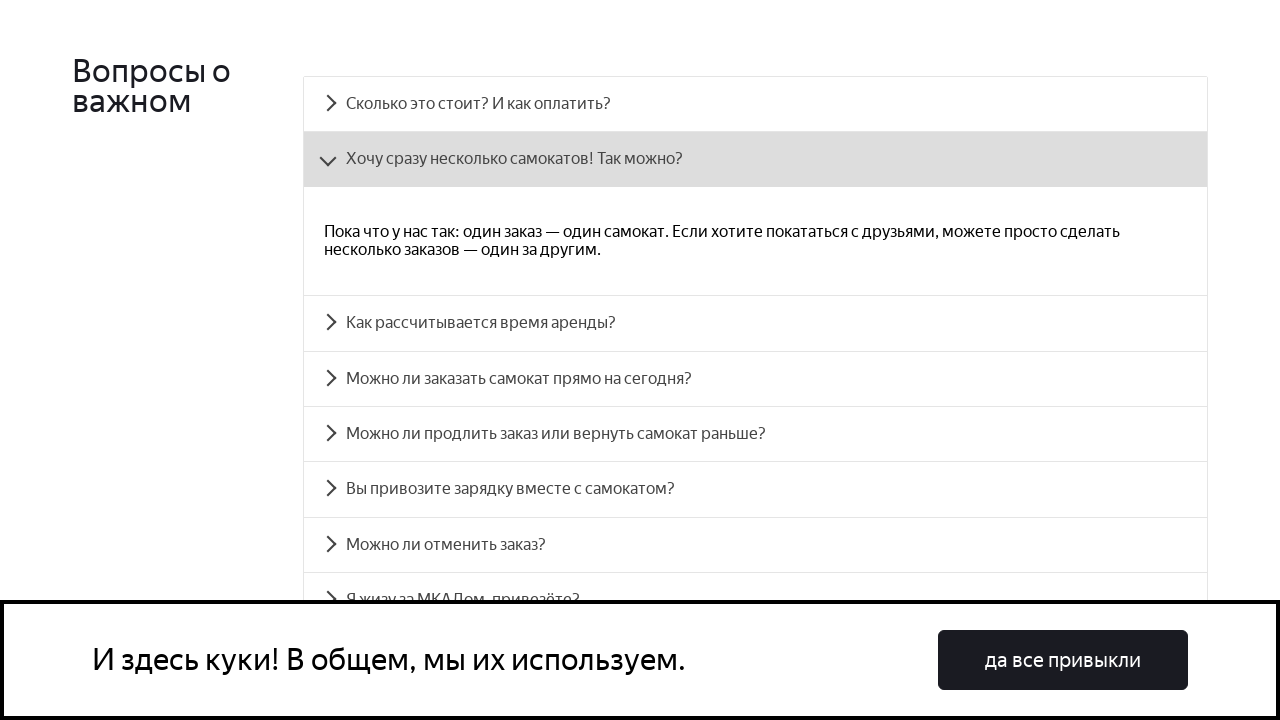